Simple test that navigates to the ConnectedIO homepage and verifies it loads

Starting URL: https://www.connectedio.com/

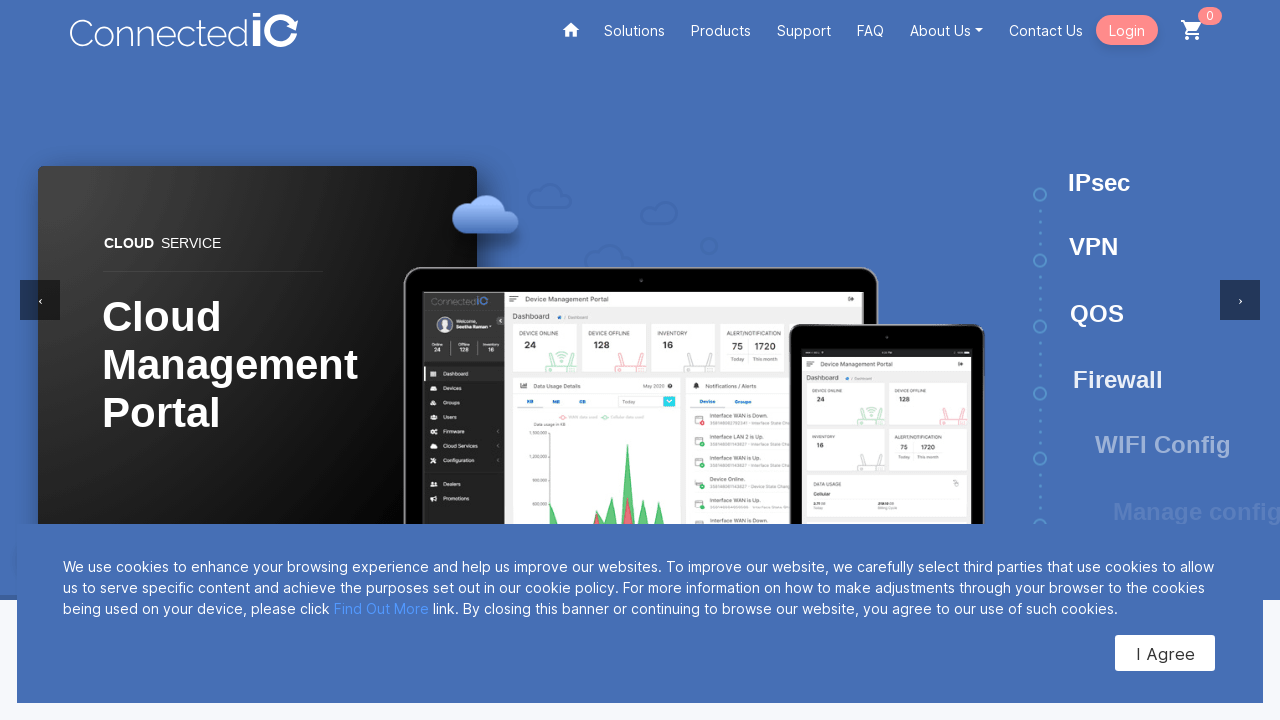

Navigated to ConnectedIO homepage
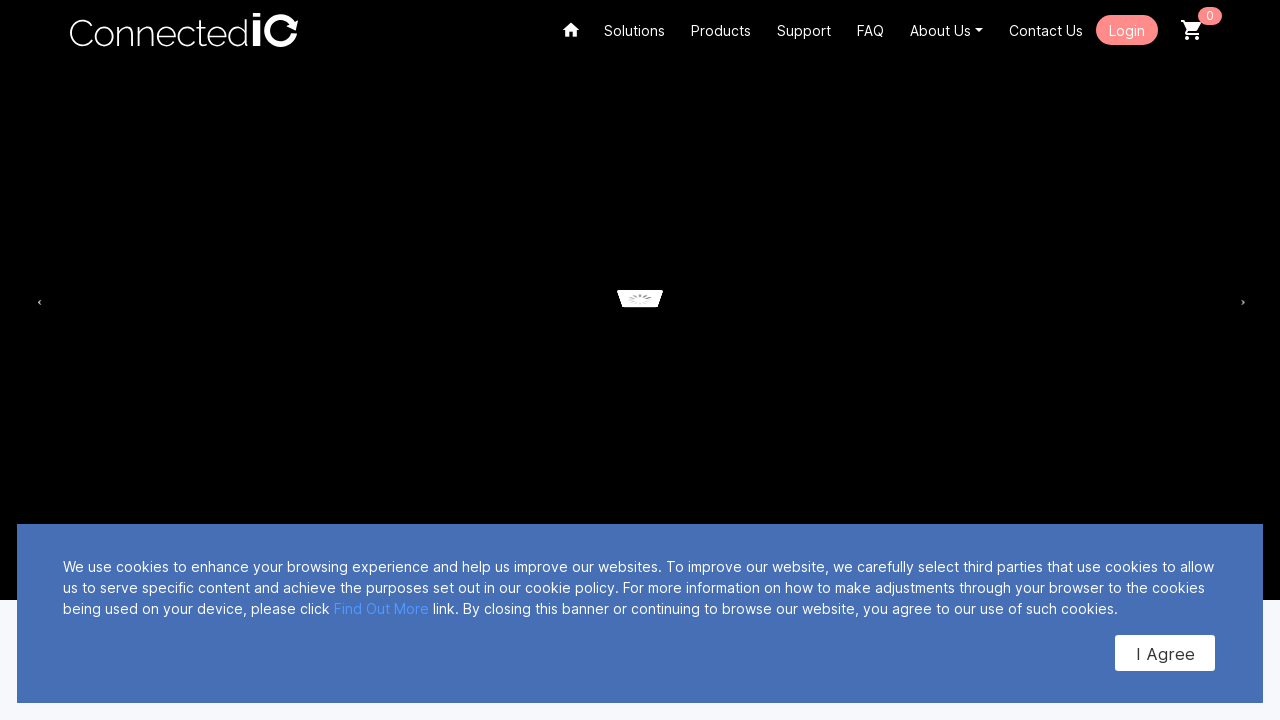

Page DOM content loaded
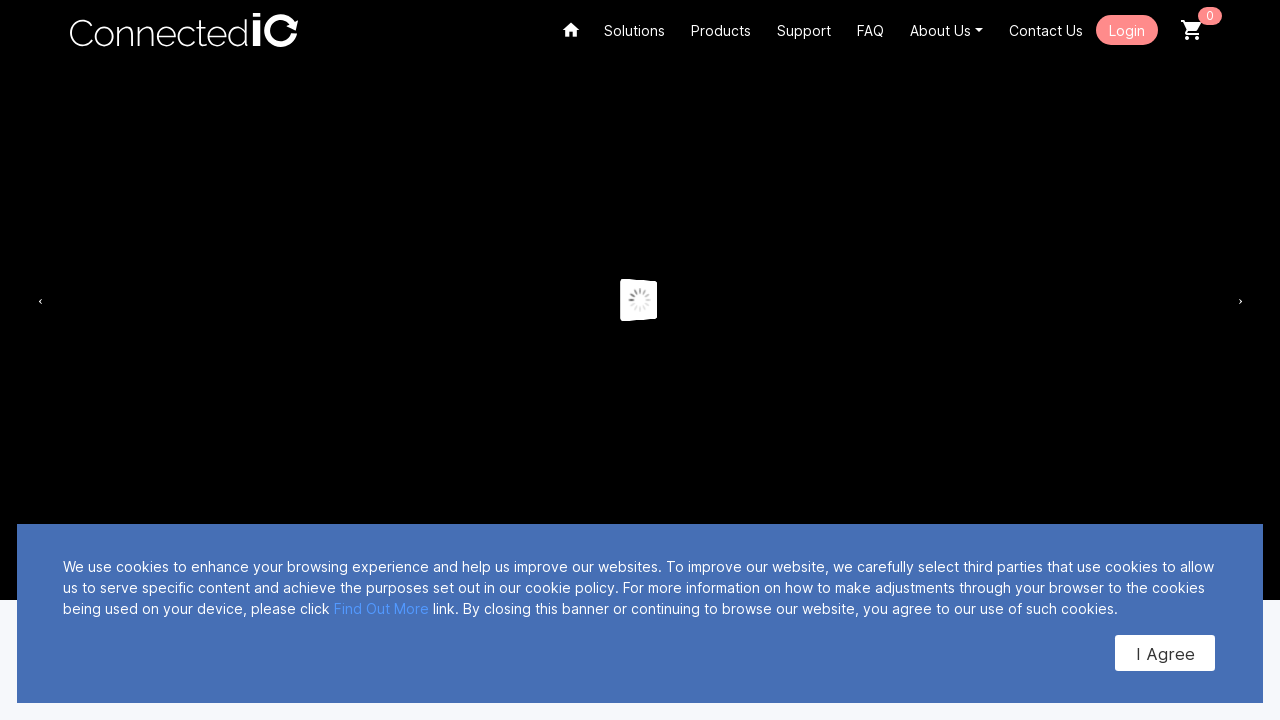

Body element verified - ConnectedIO homepage loaded successfully
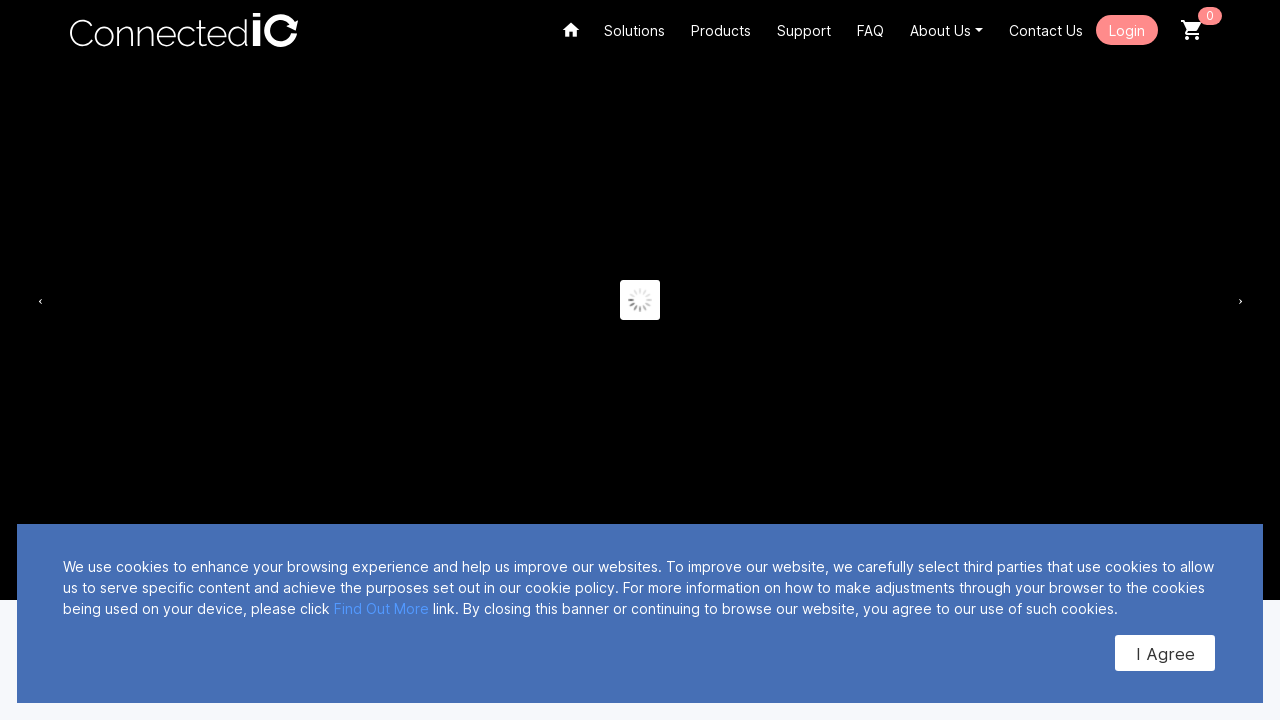

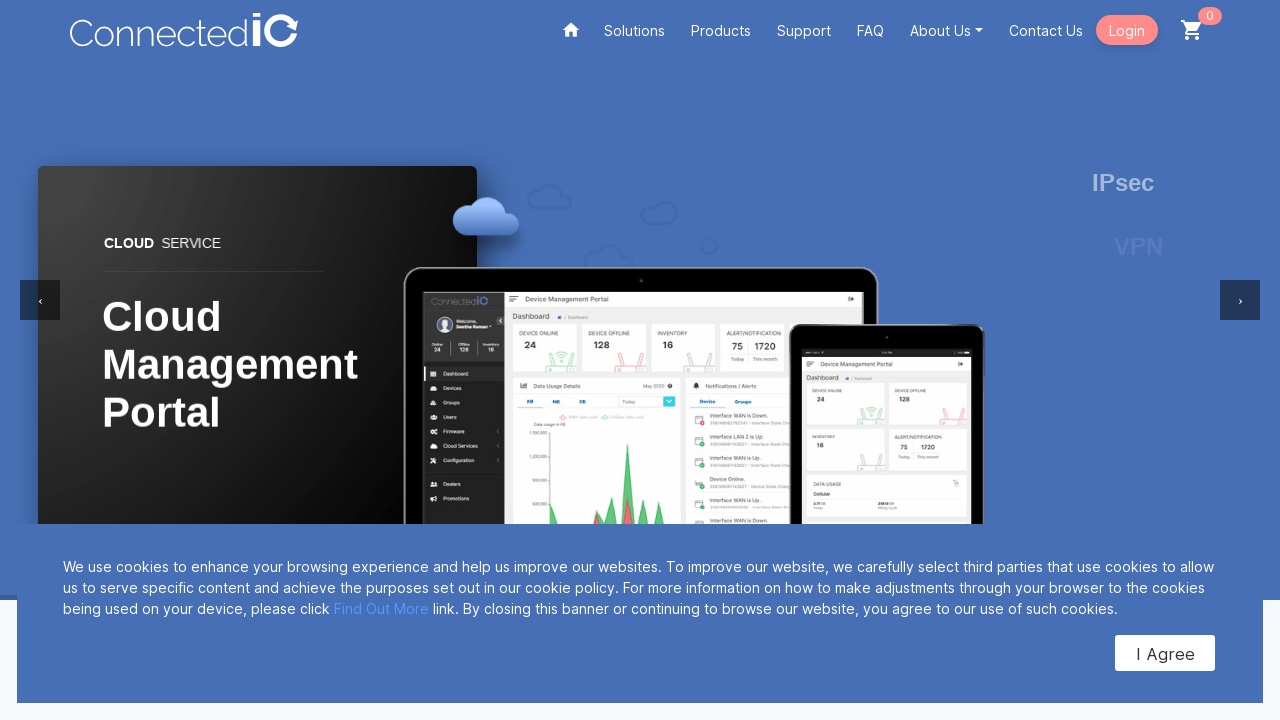